Basic Selenium test that navigates to Rahul Shetty Academy website and retrieves the page title and URL

Starting URL: https://rahulshettyacademy.com

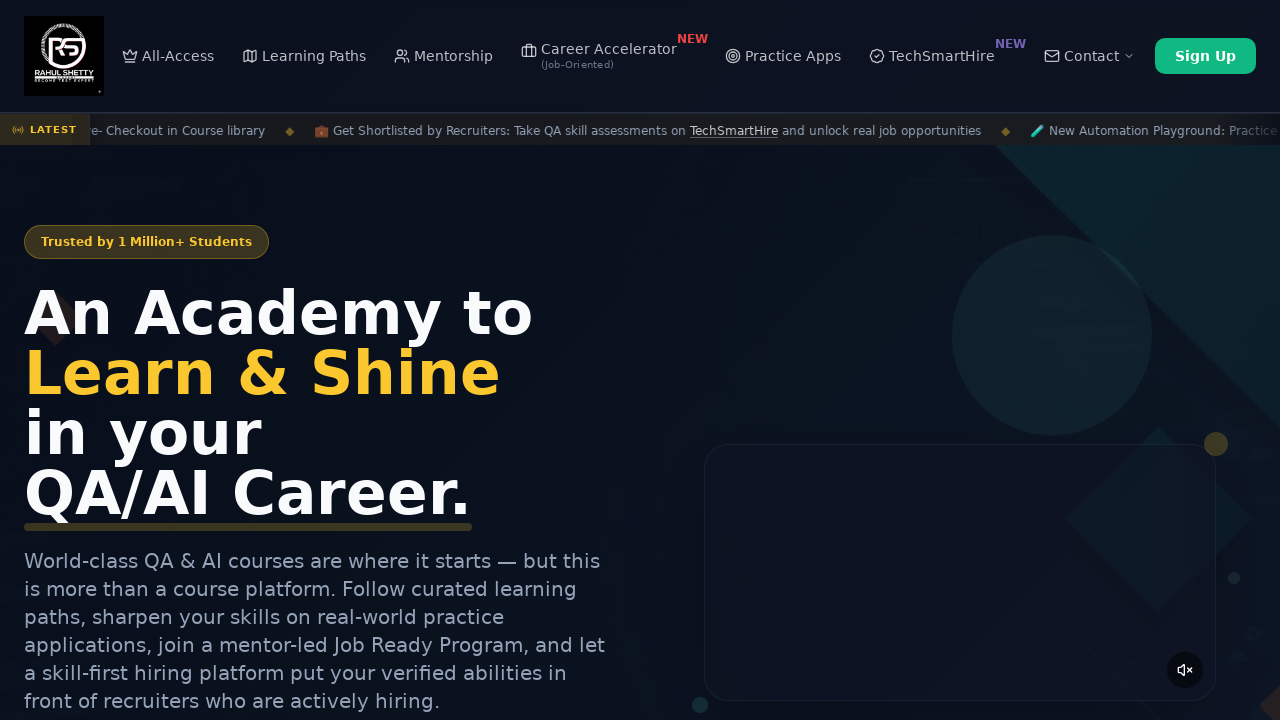

Waited for page to reach domcontentloaded state
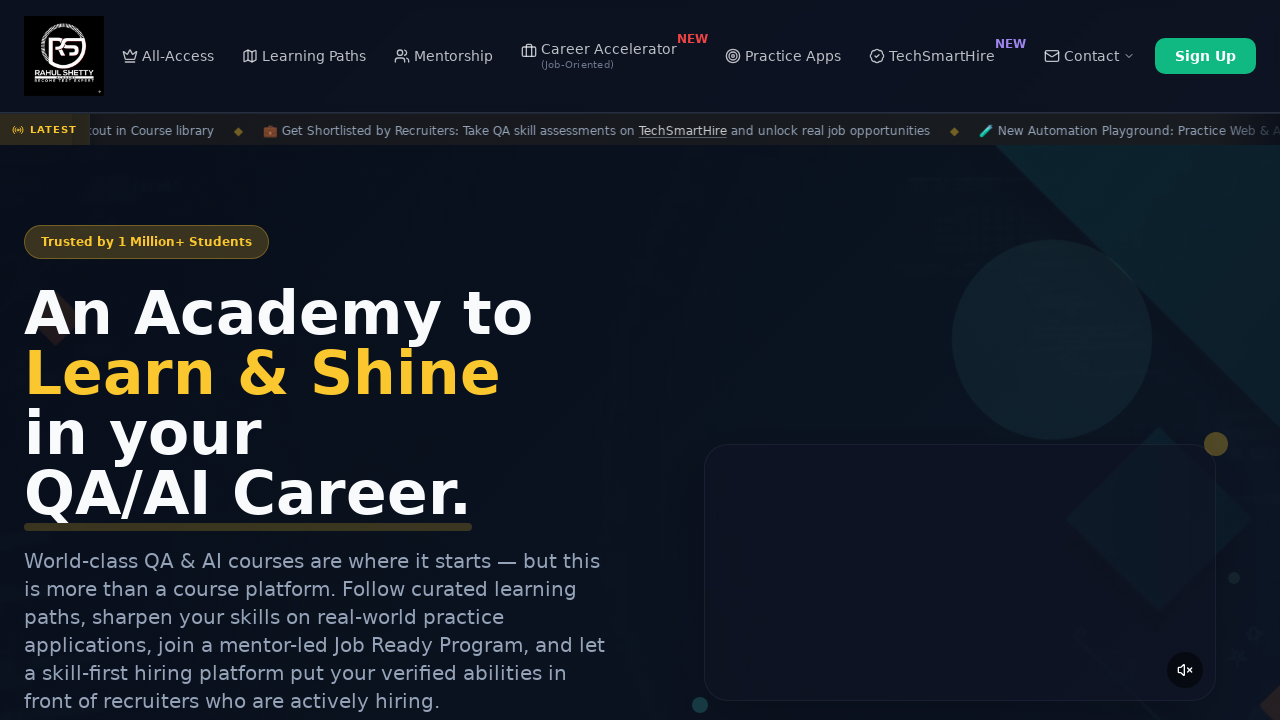

Retrieved page title to verify page loaded successfully
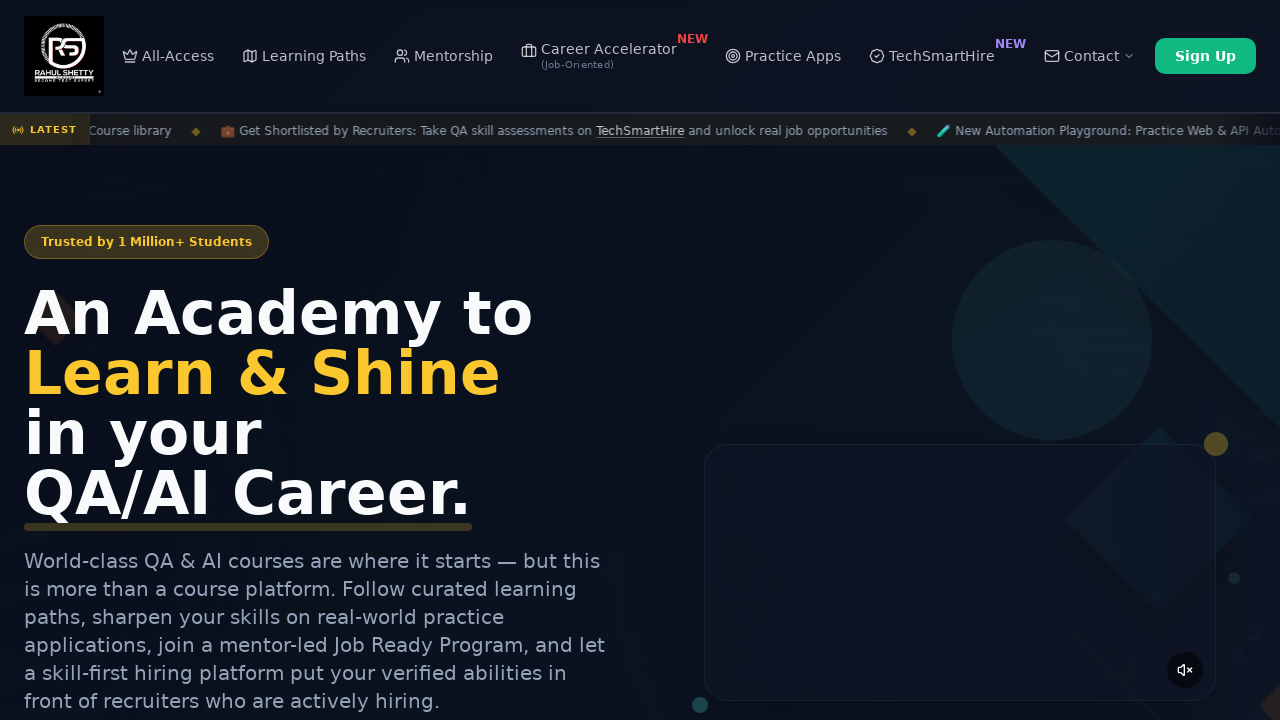

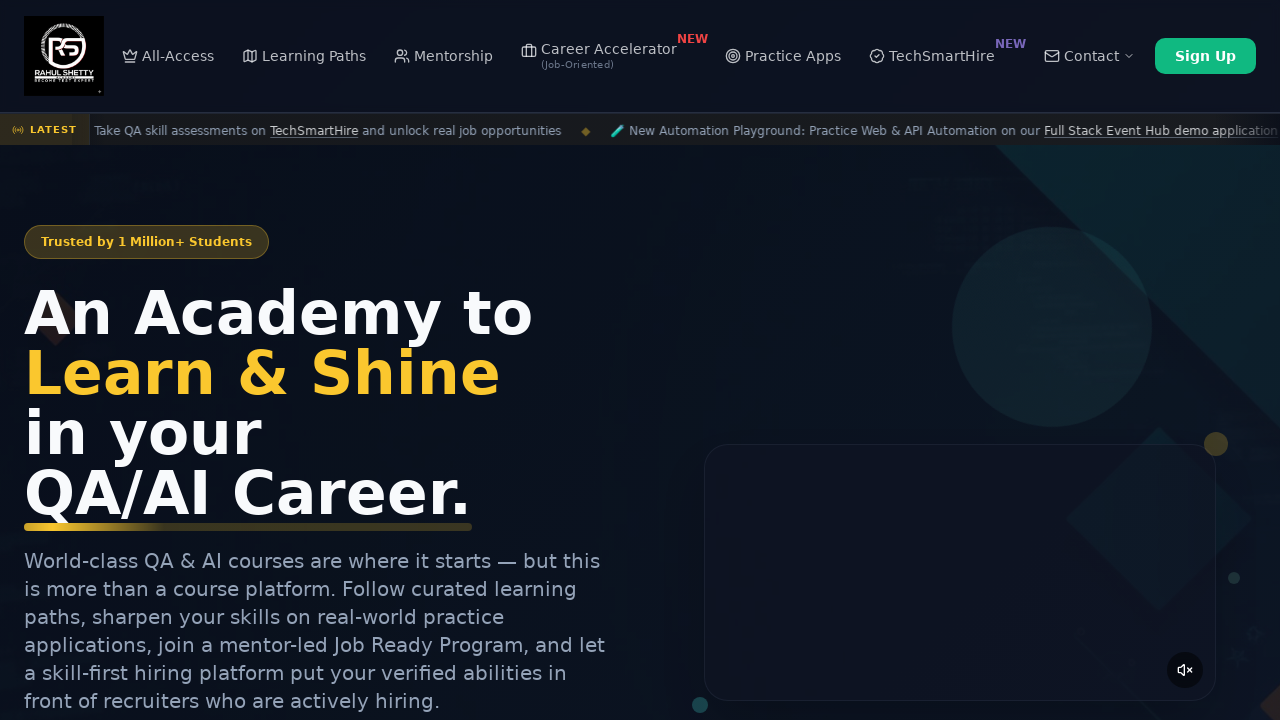